Tests dismissing/rejecting a confirmation alert by clicking cancel/dismiss

Starting URL: https://demoqa.com/alerts

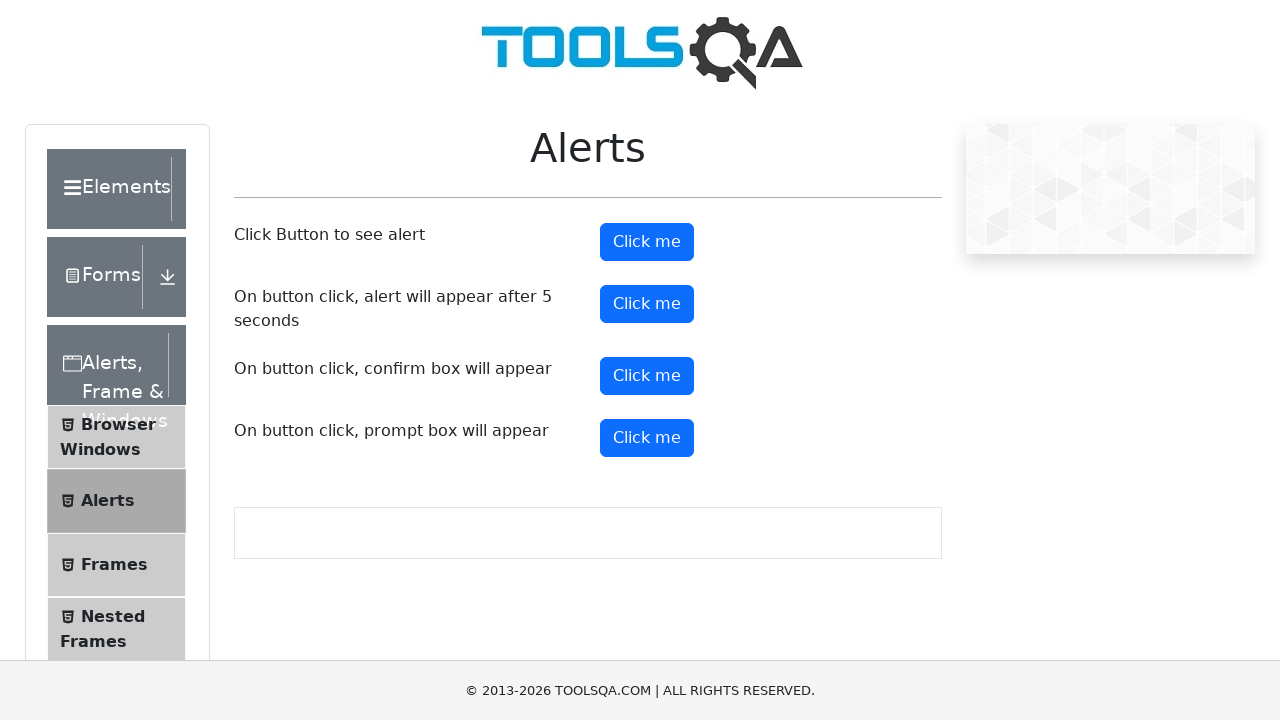

Set up dialog handler to dismiss confirmation alerts
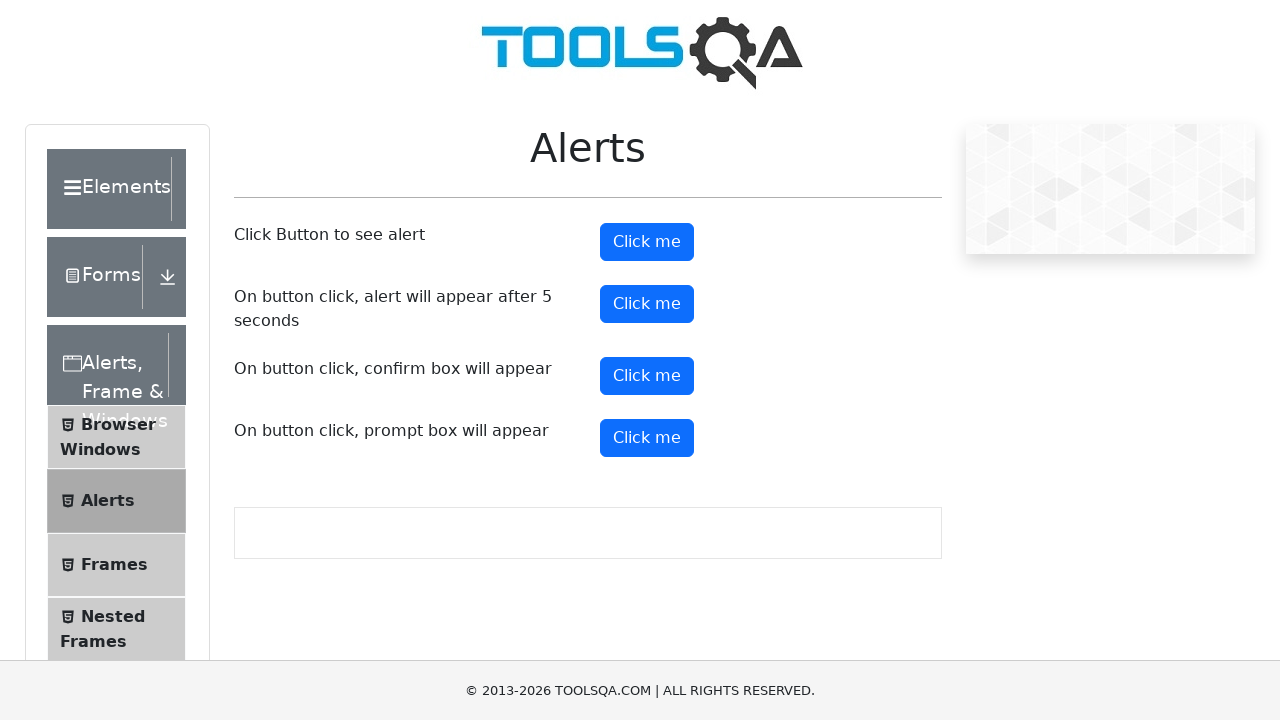

Clicked confirm button to trigger confirmation alert at (647, 376) on #confirmButton
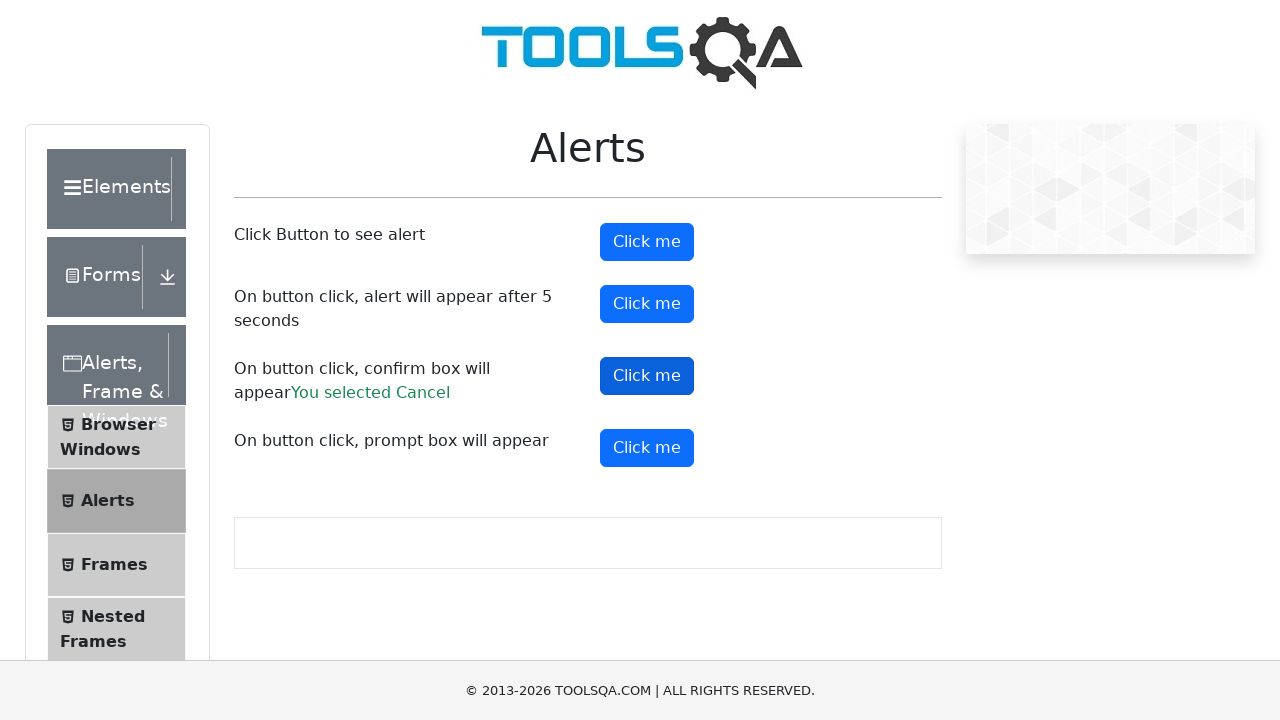

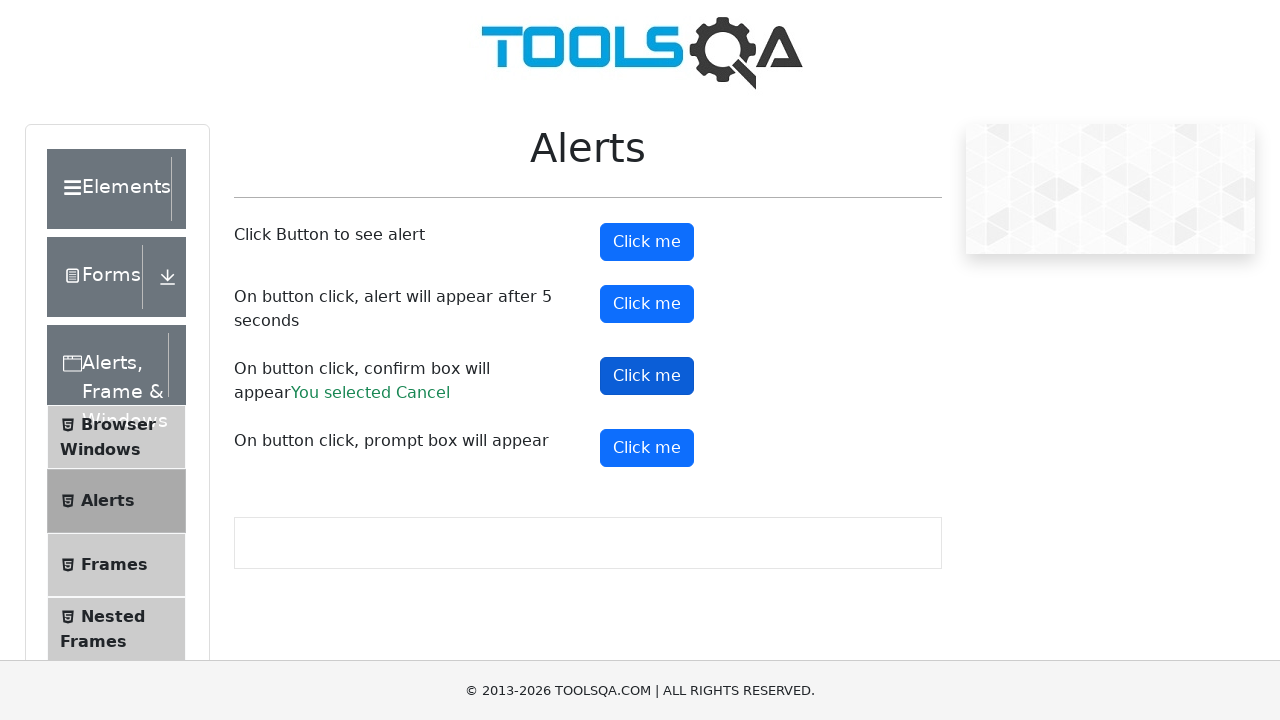